Tests JavaScript information alert by clicking the "Click for JS Alert" button, accepting the alert popup, and verifying that the success message "You successfully clicked an alert" is displayed.

Starting URL: https://practice.cydeo.com/javascript_alerts

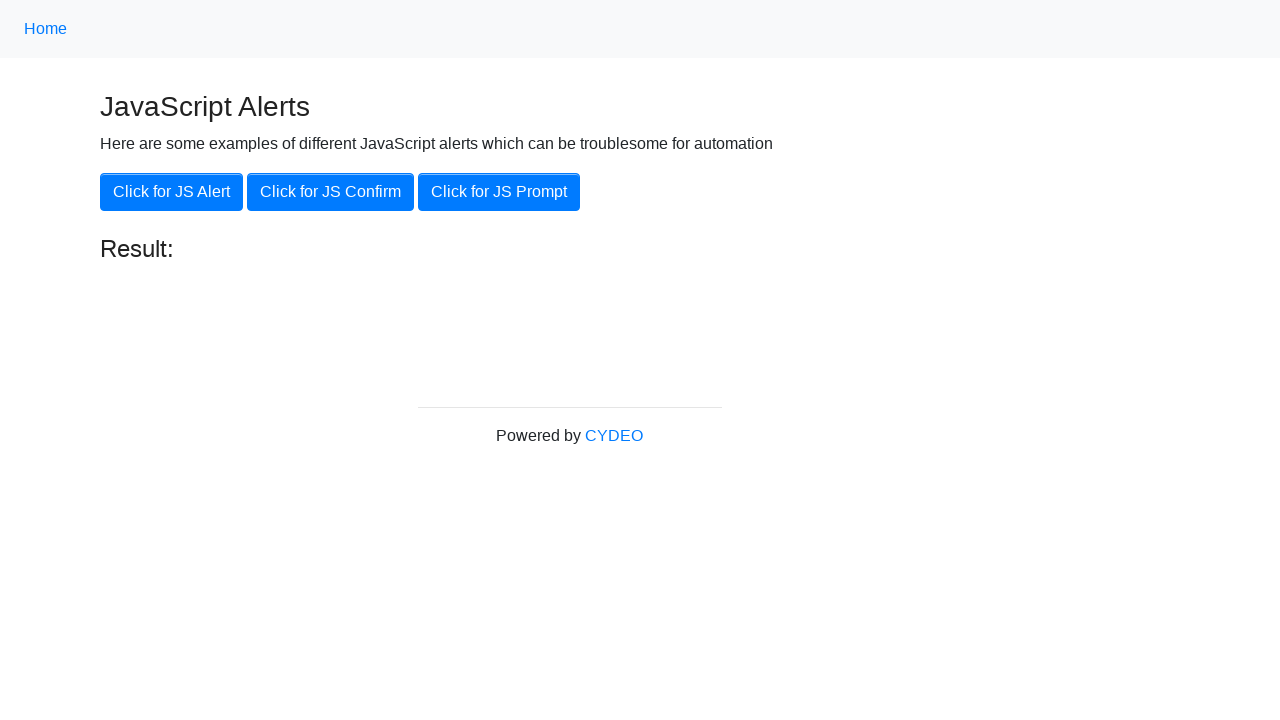

Clicked the 'Click for JS Alert' button at (172, 192) on button.btn.btn-primary
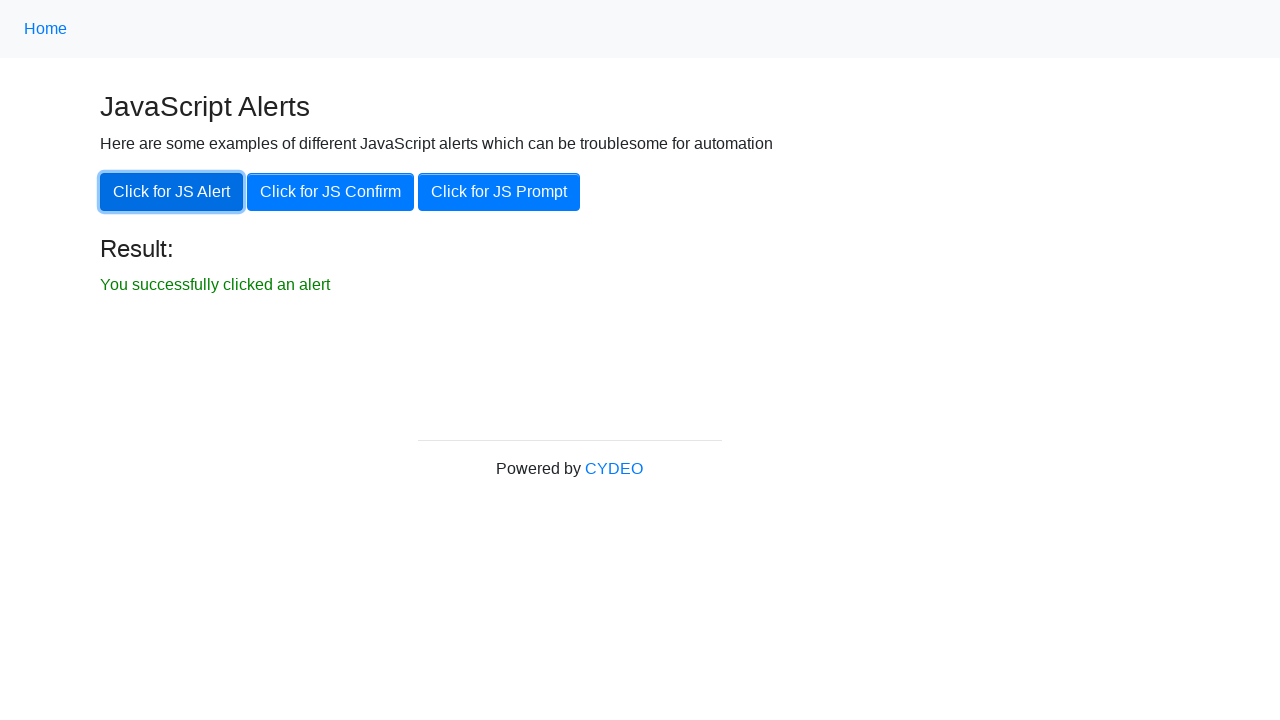

Set up dialog handler to accept alert popup
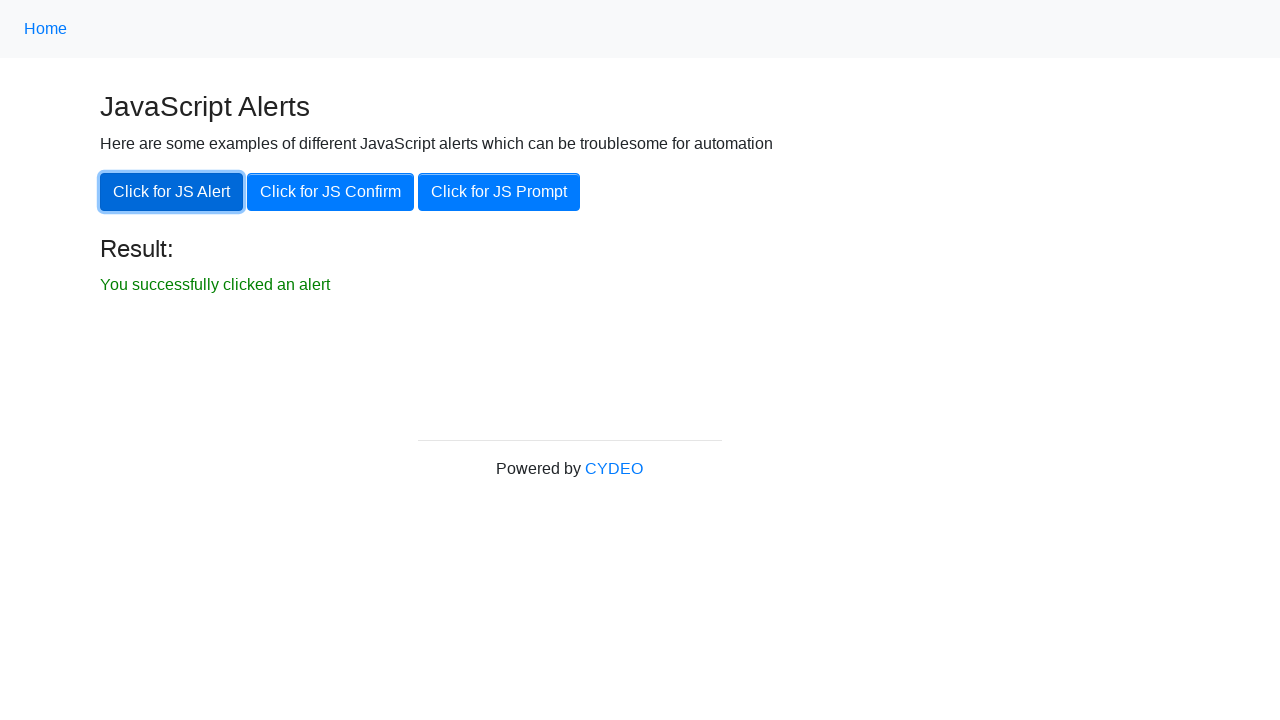

Clicked the JS Alert button to trigger alert popup at (172, 192) on xpath=//button[text()='Click for JS Alert']
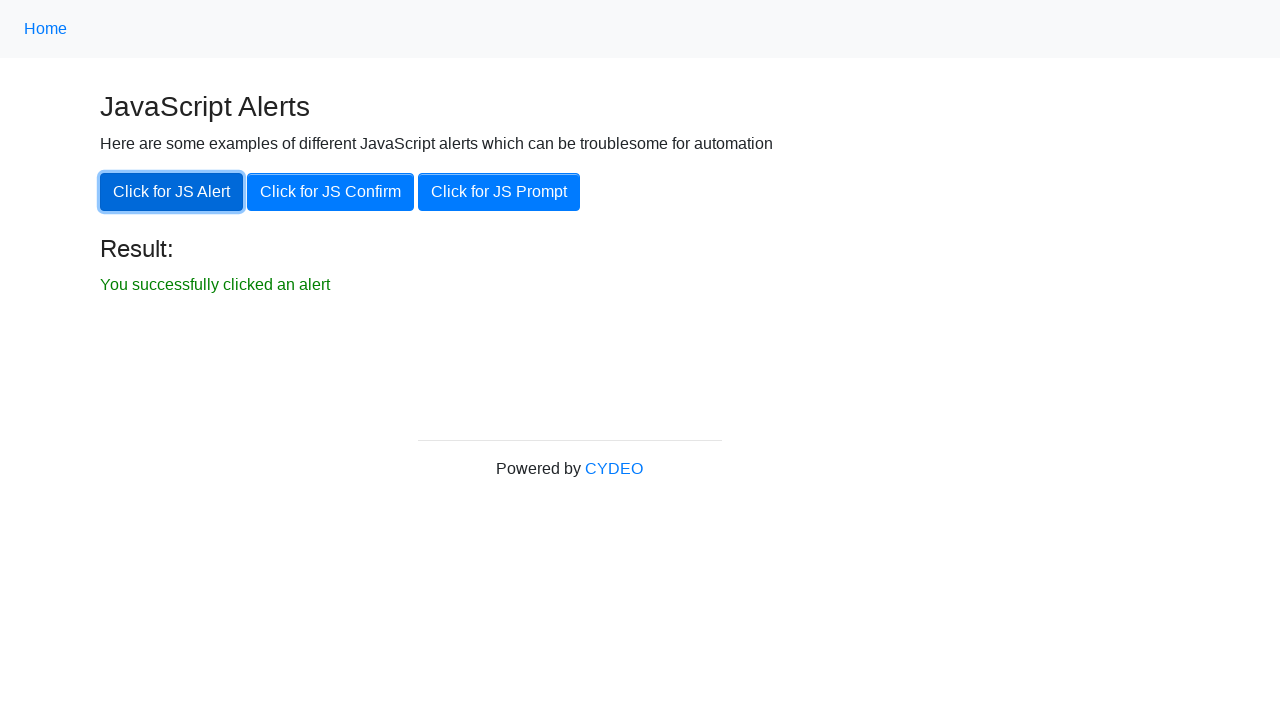

Success message element became visible
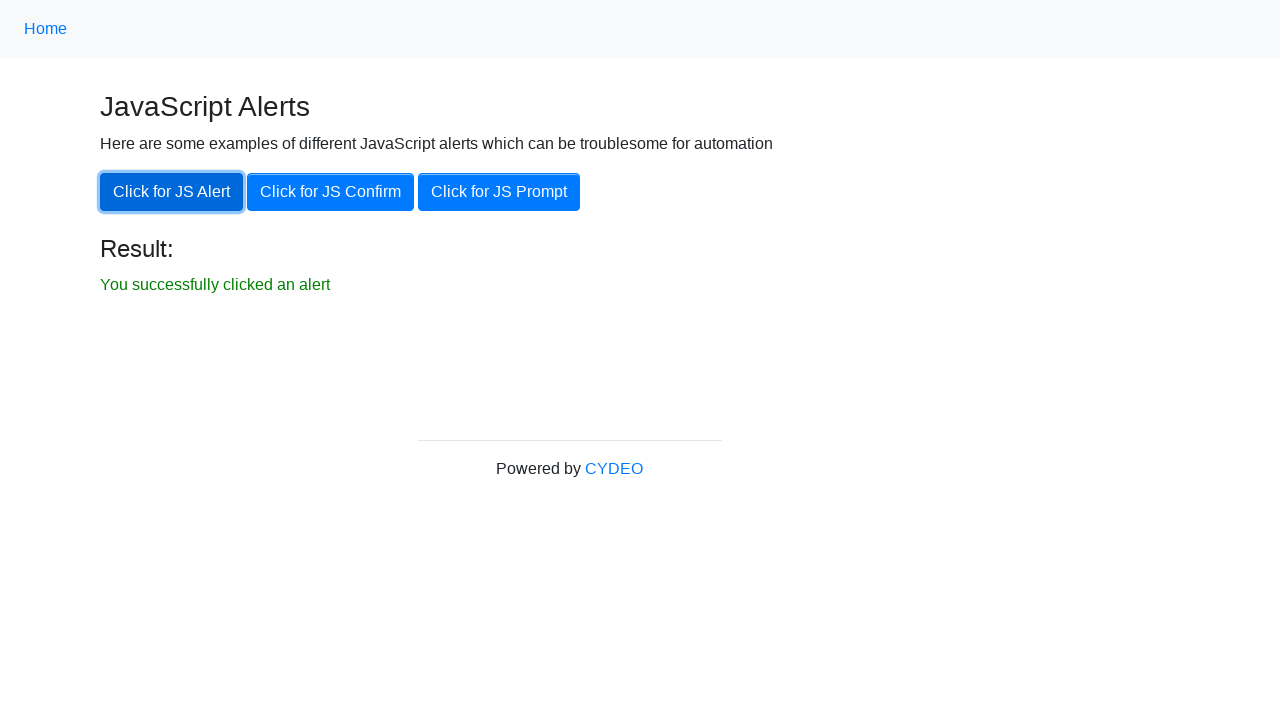

Verified success message 'You successfully clicked an alert' is displayed
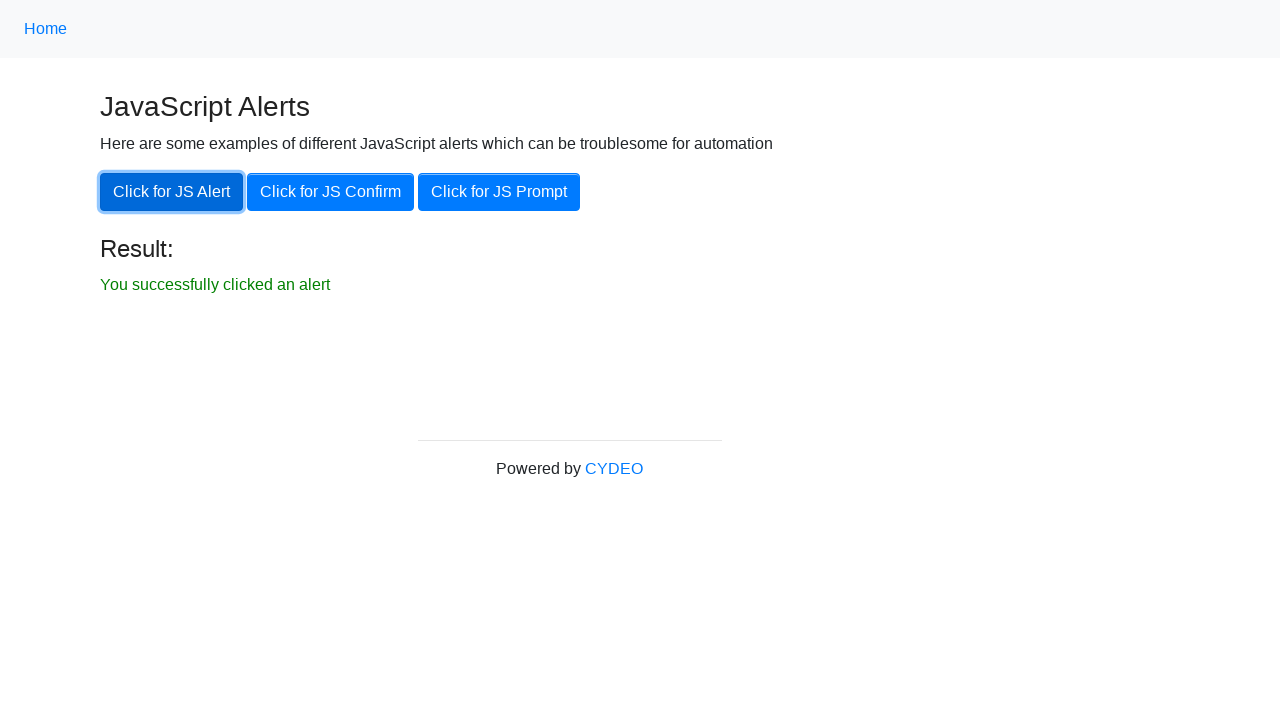

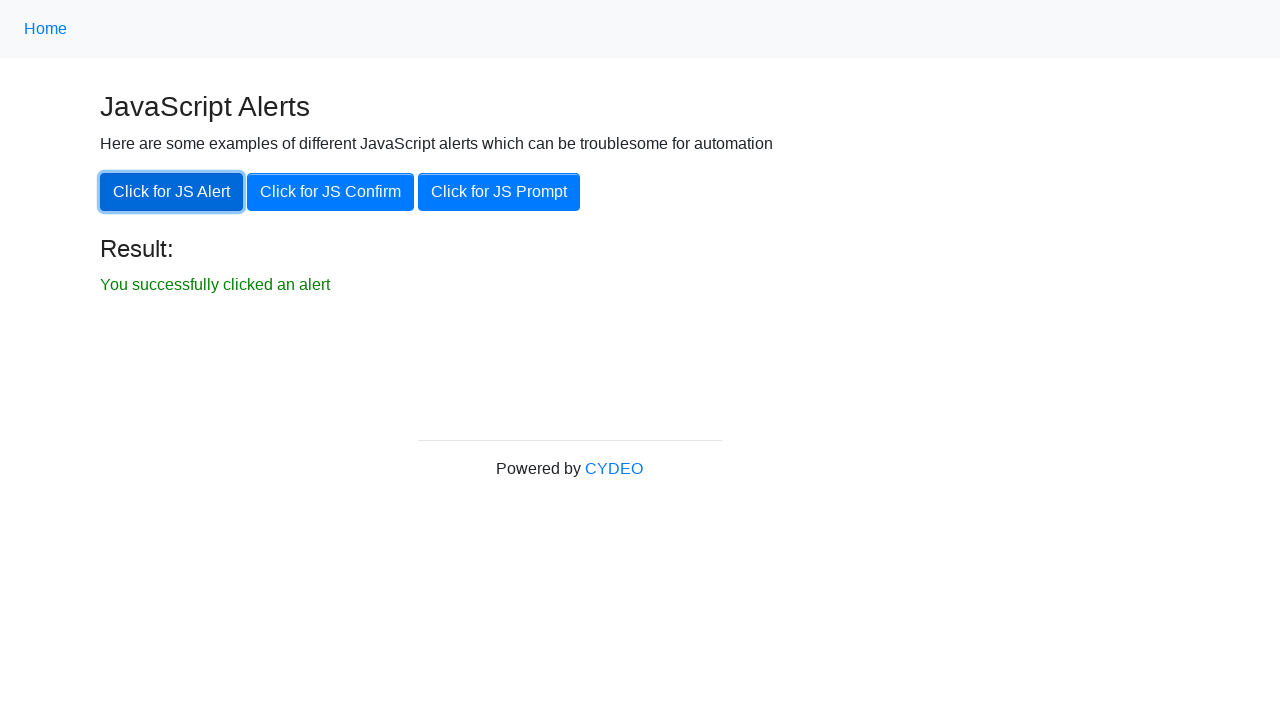